Tests error message display when entering incorrect login credentials

Starting URL: https://www.saucedemo.com/

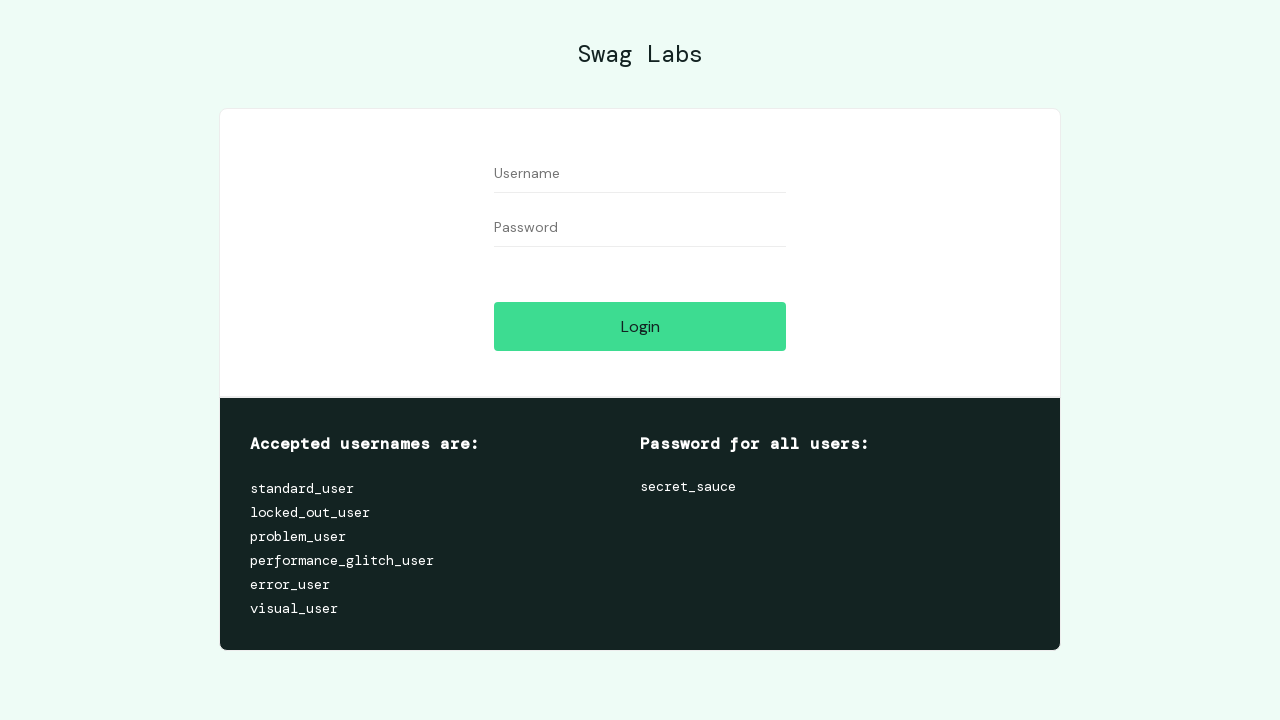

Filled username field with incorrect value 'standard_use' on #user-name
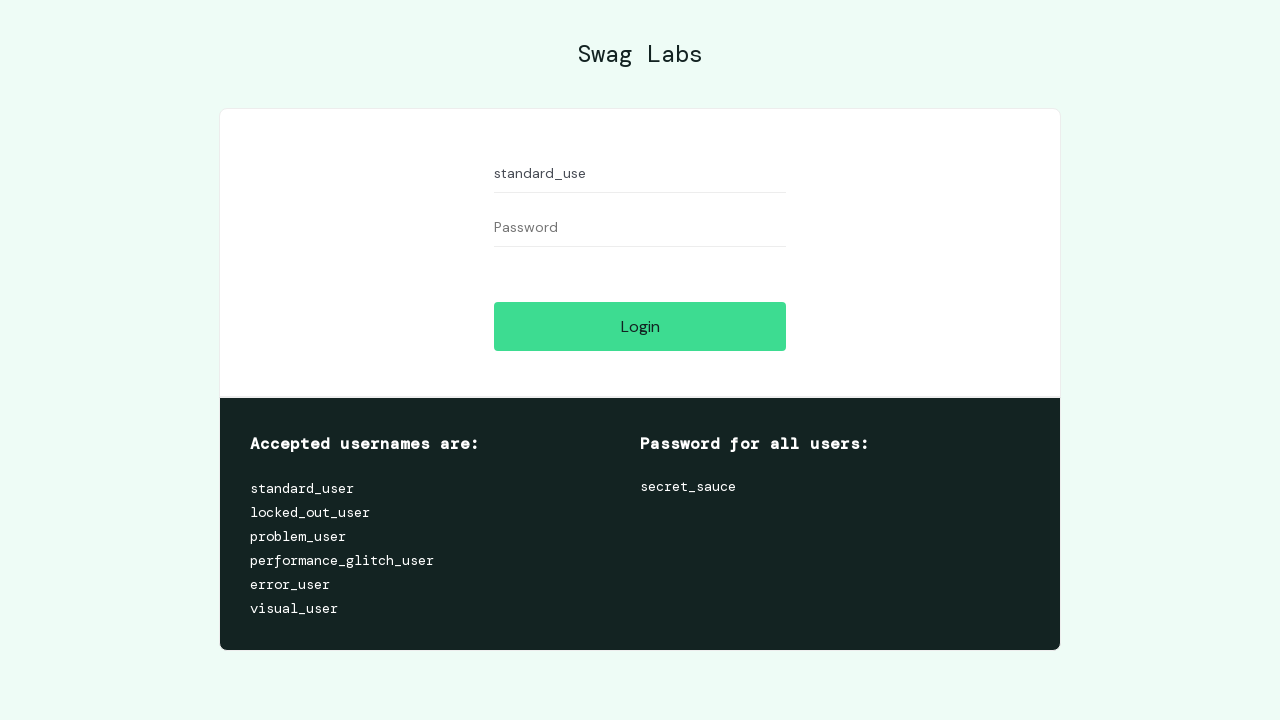

Filled password field with 'secret_sauce' on #password
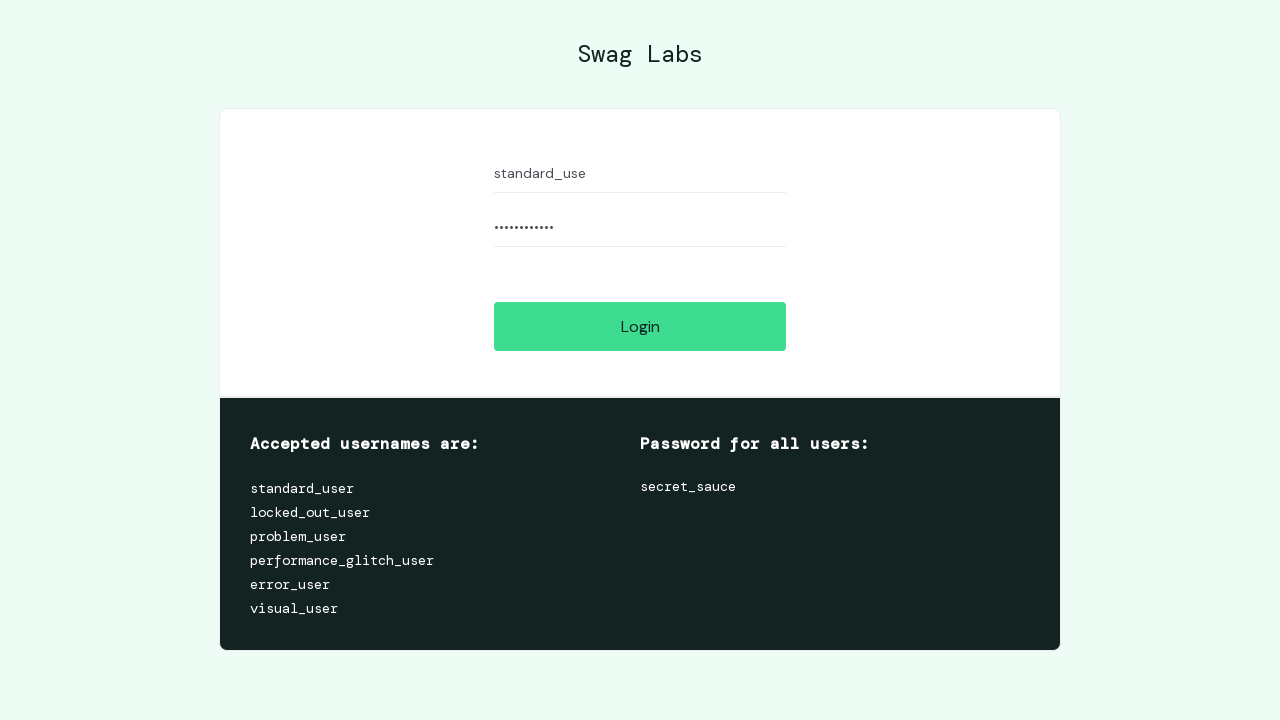

Clicked login button to attempt authentication at (640, 326) on #login-button
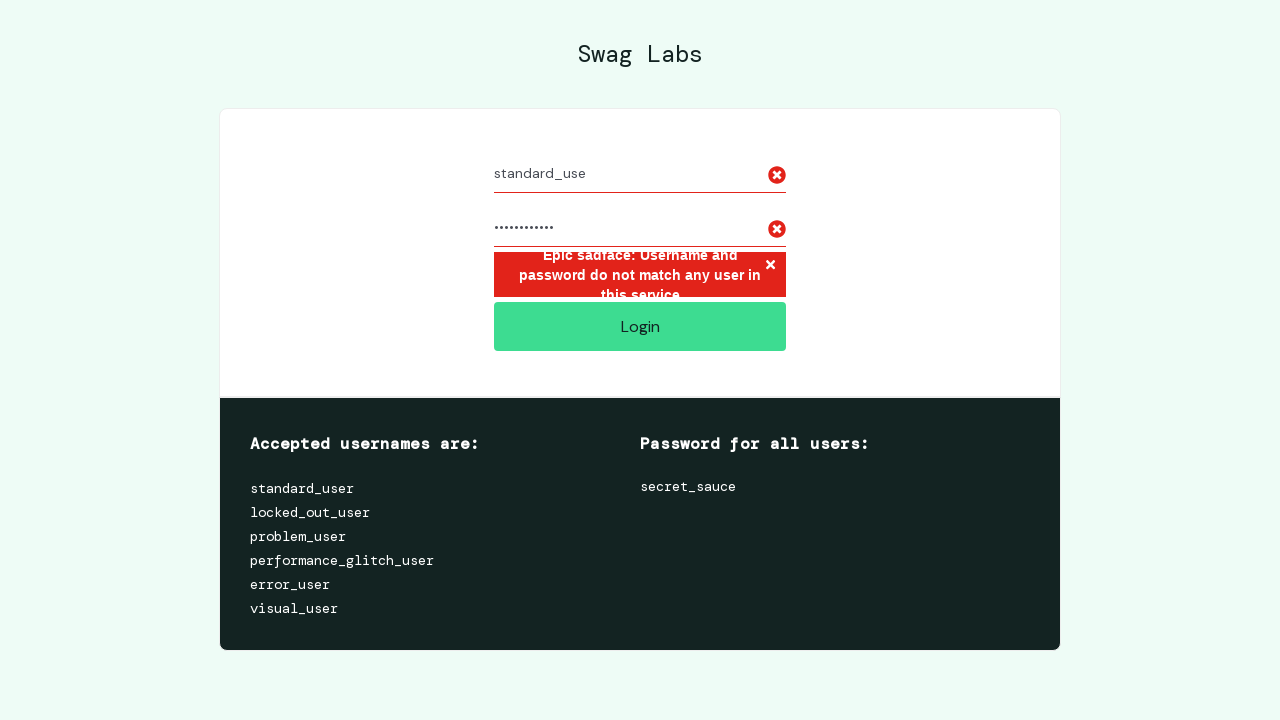

Error message appeared due to incorrect login credentials
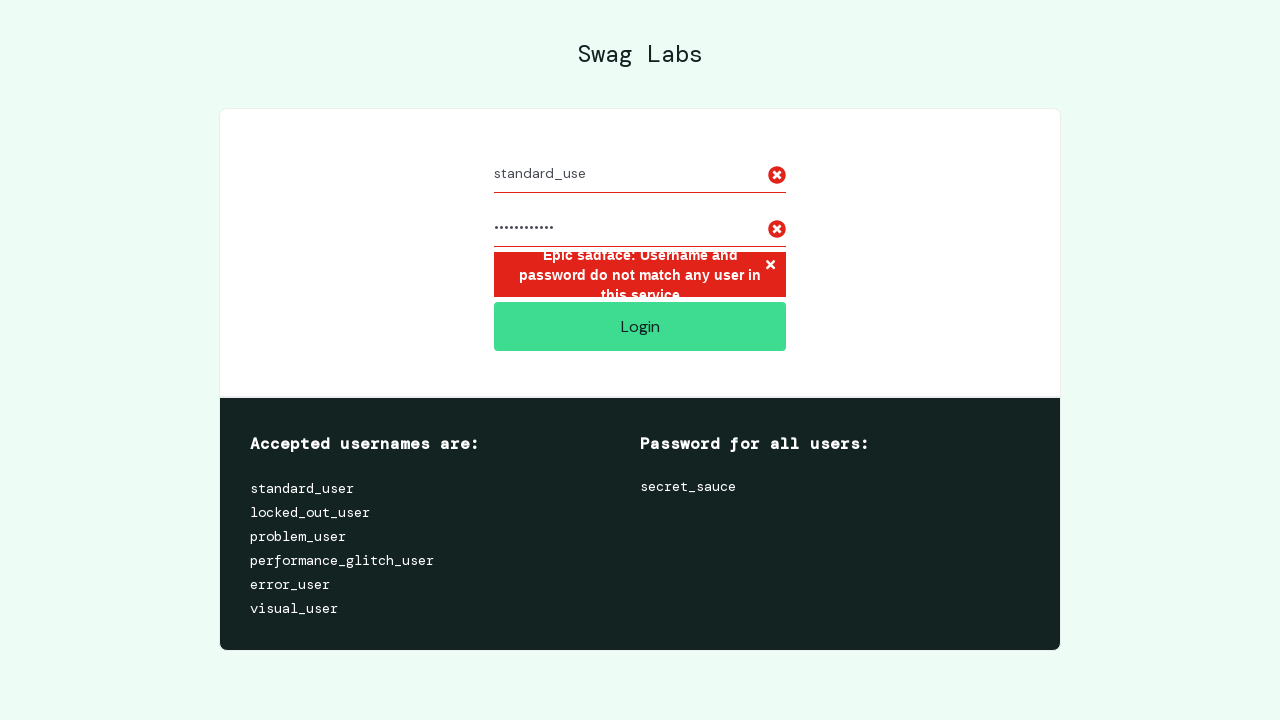

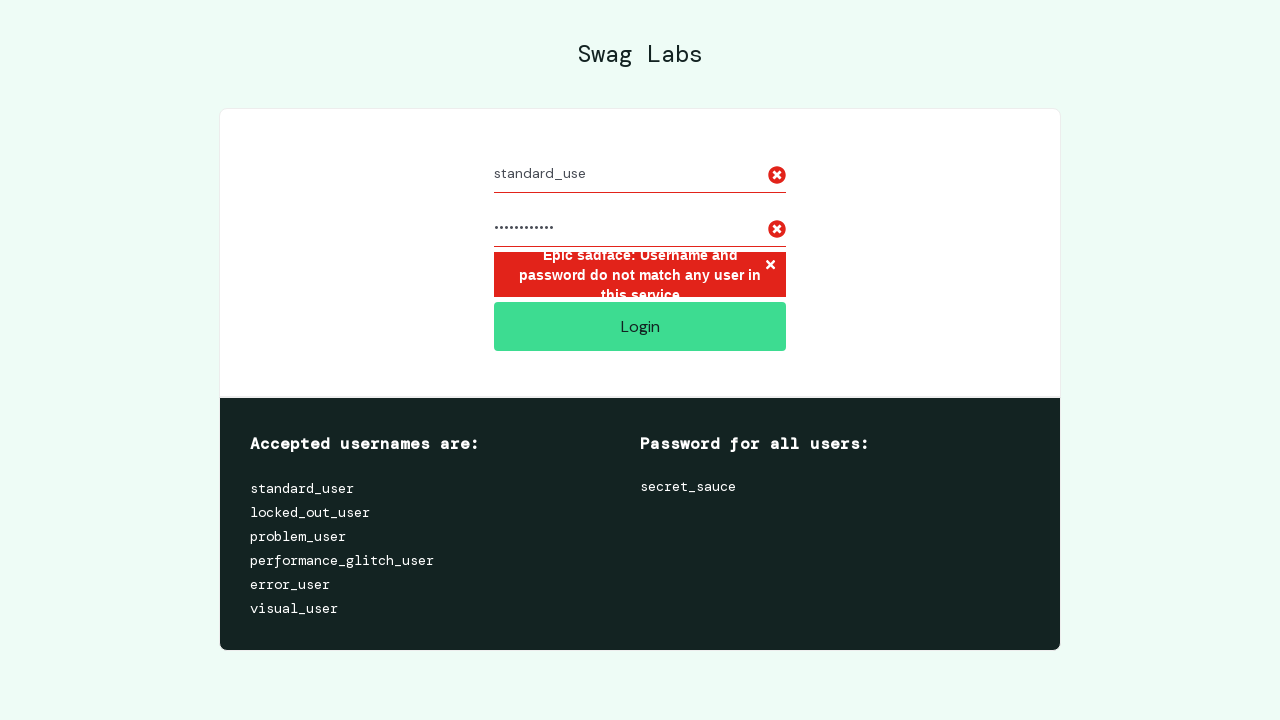